Navigates to a tables page and verifies the table structure by checking the number of columns and rows, then reads the table content.

Starting URL: https://the-internet.herokuapp.com/tables

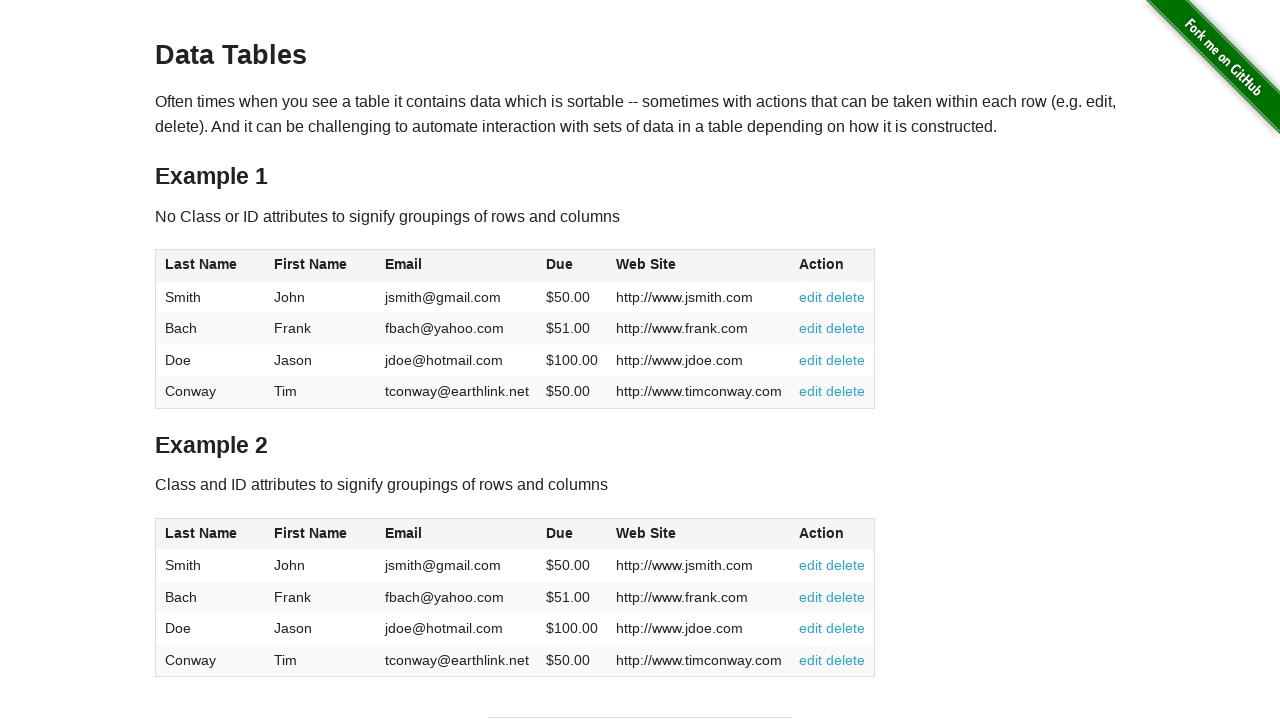

Waited for table with id 'table1' to be visible
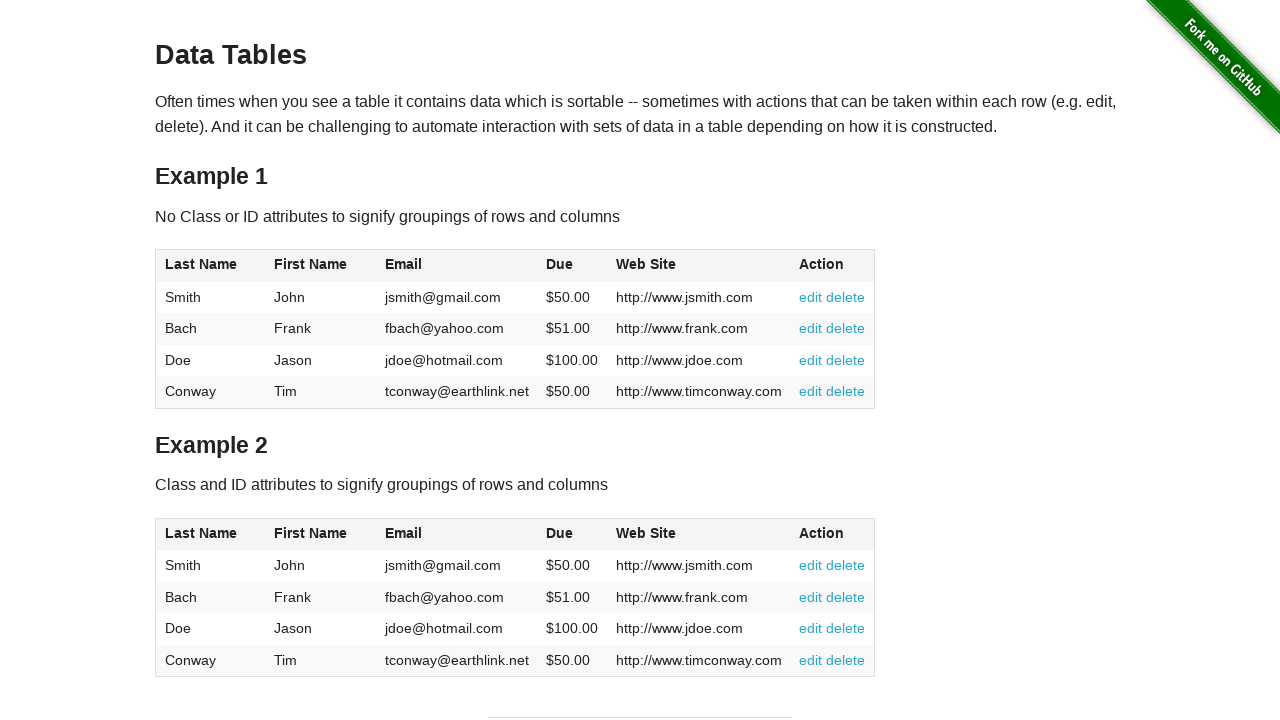

Retrieved all column headers from table
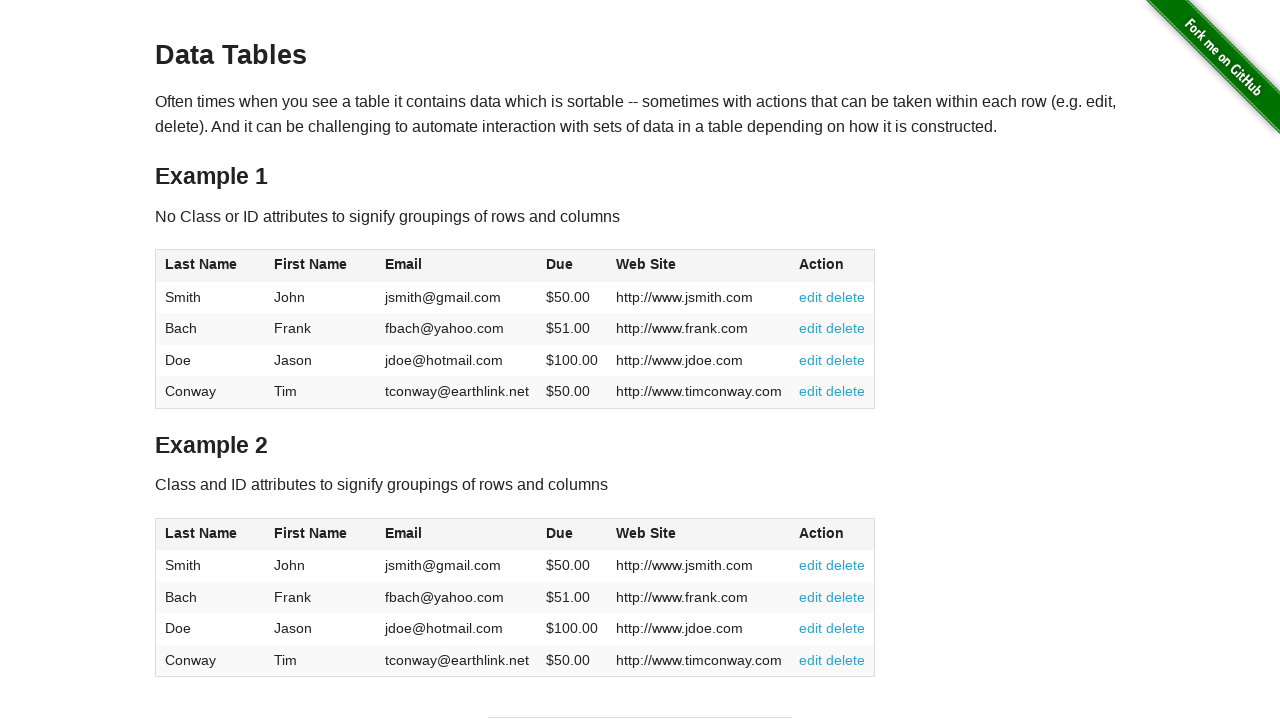

Counted total columns: 6
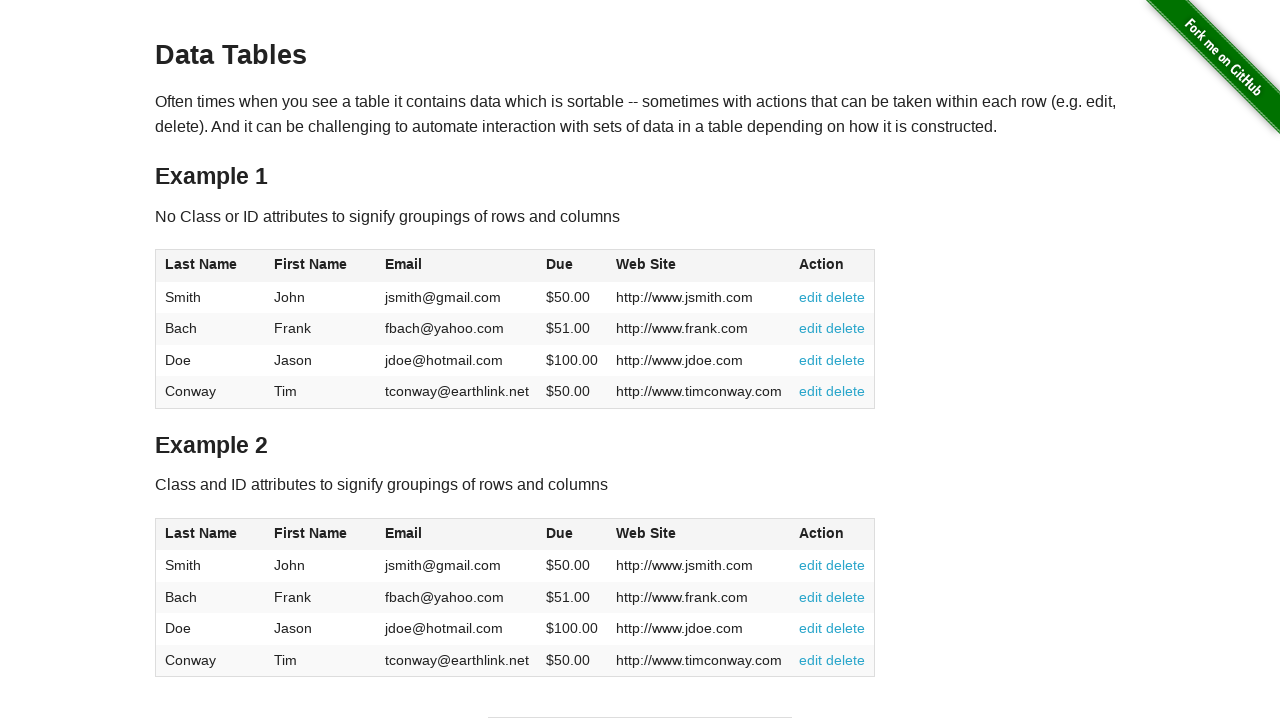

Retrieved all rows from table body
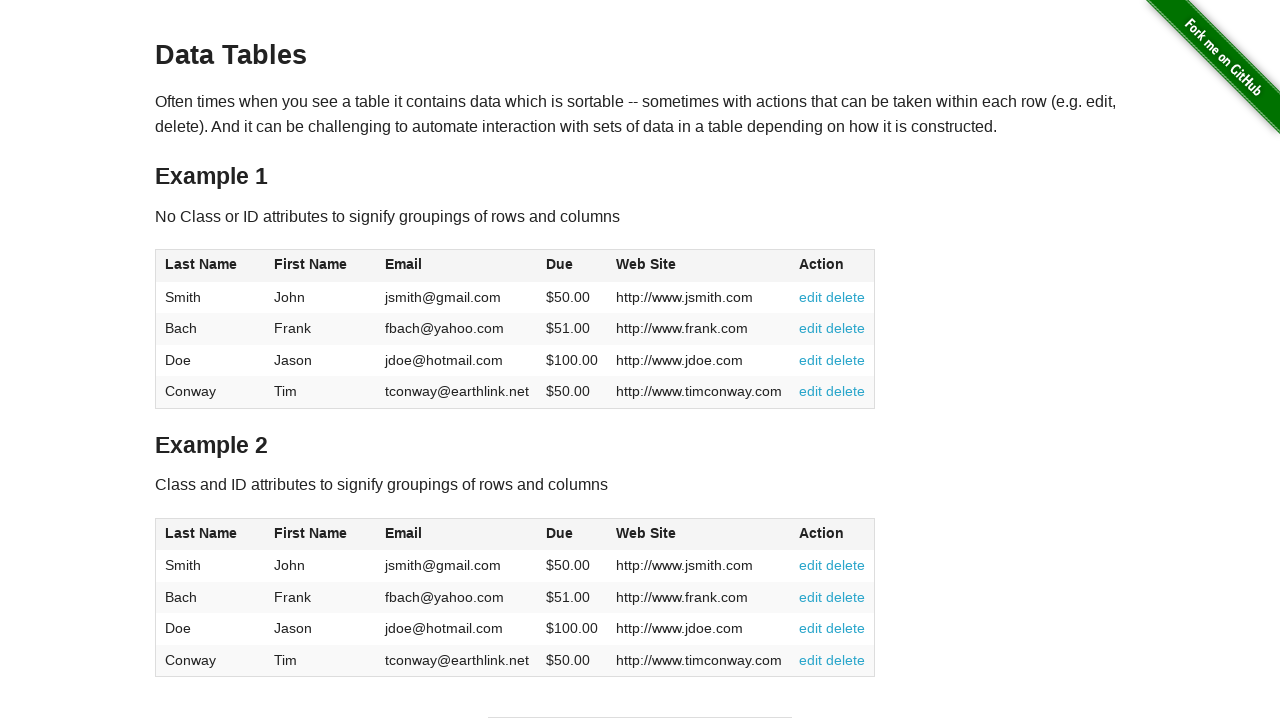

Counted total rows: 4
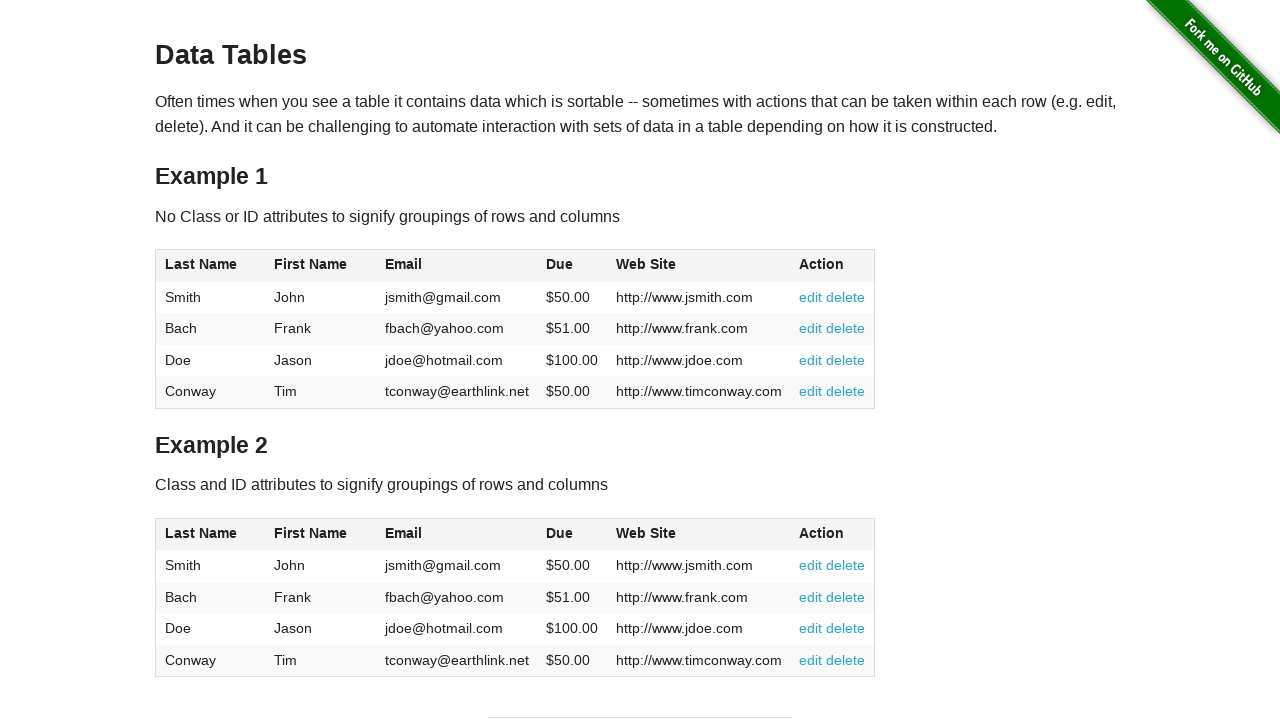

Verified table has at least one column
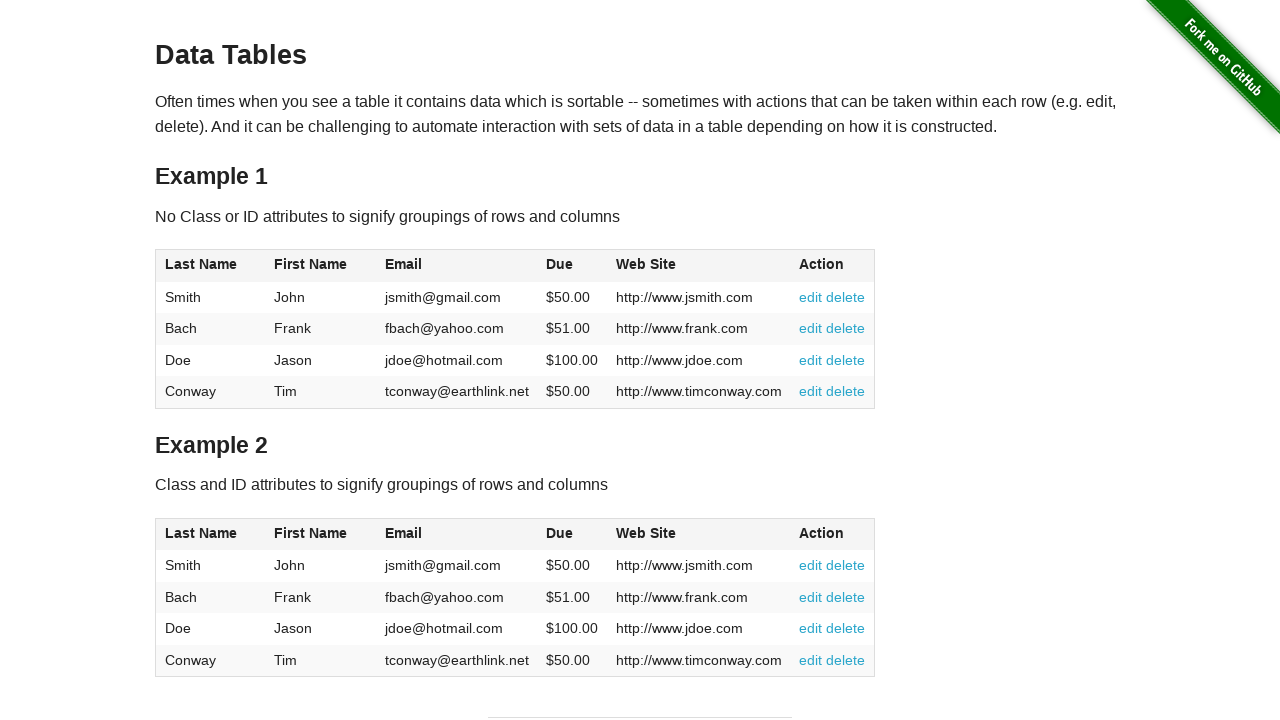

Verified table has at least one row
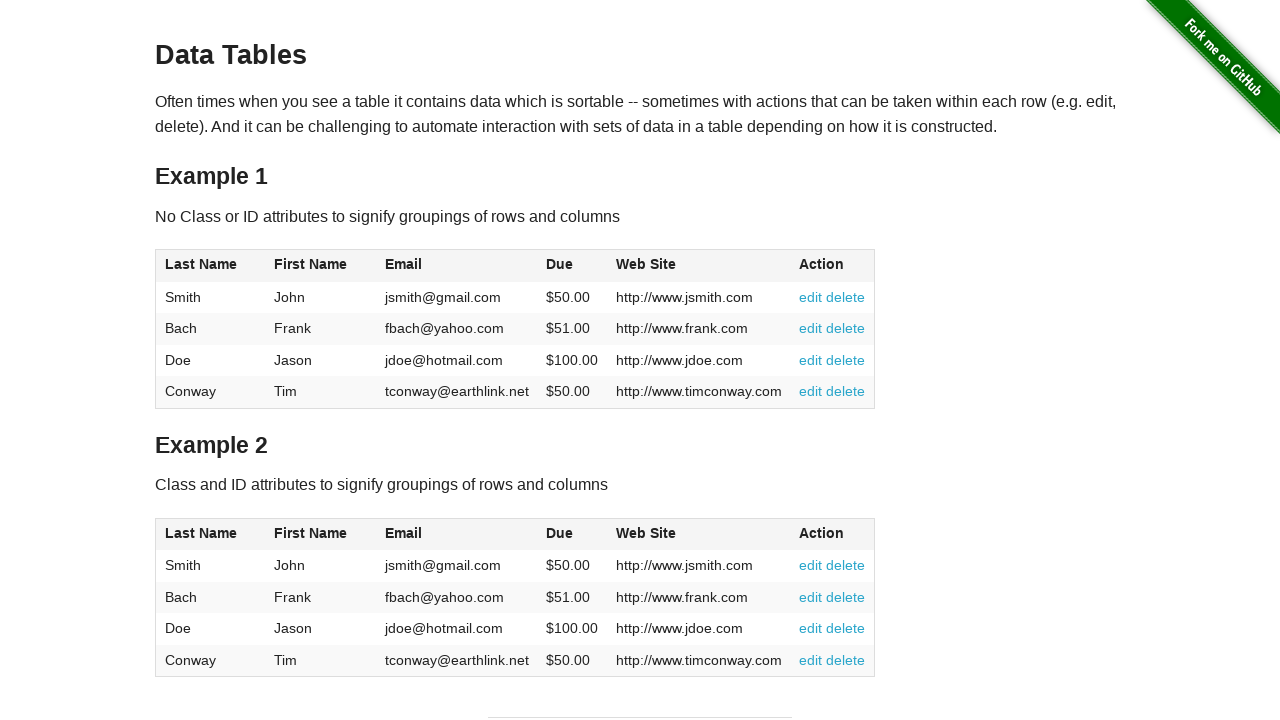

Clicked on the 4th column header (Due column) to test sorting at (572, 266) on xpath=//table[@id='table1']/thead/tr/th[4]
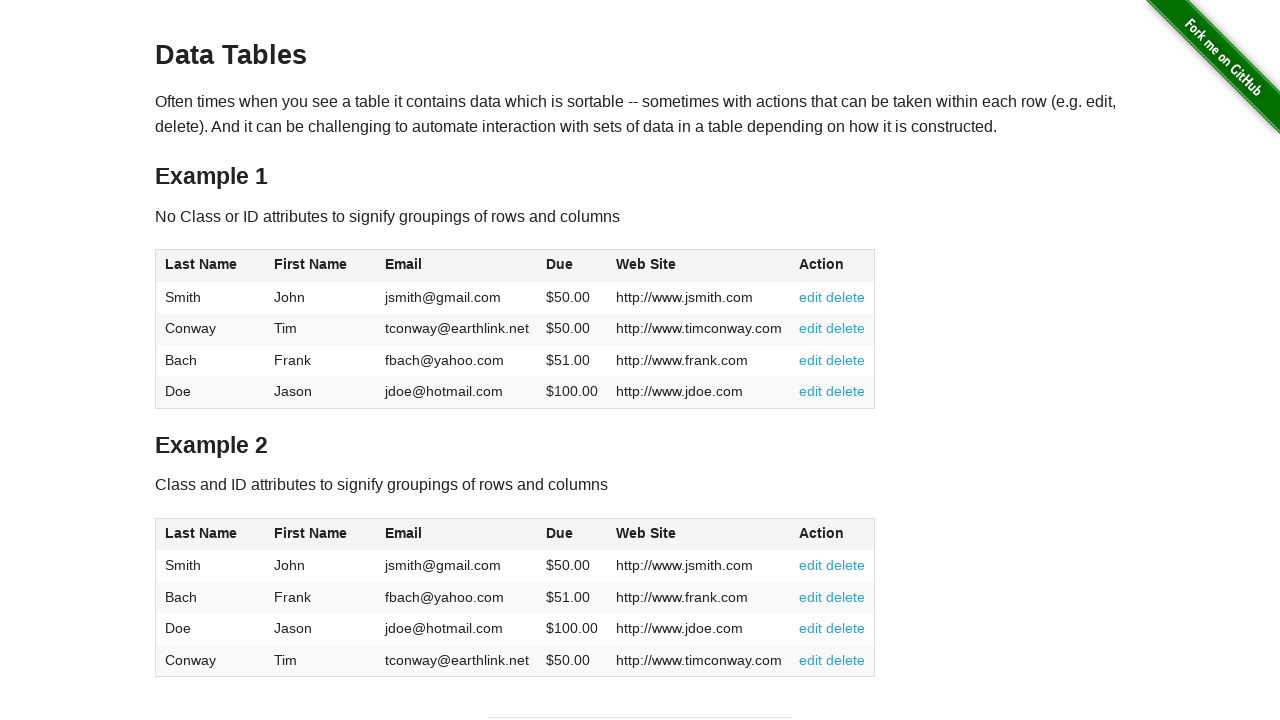

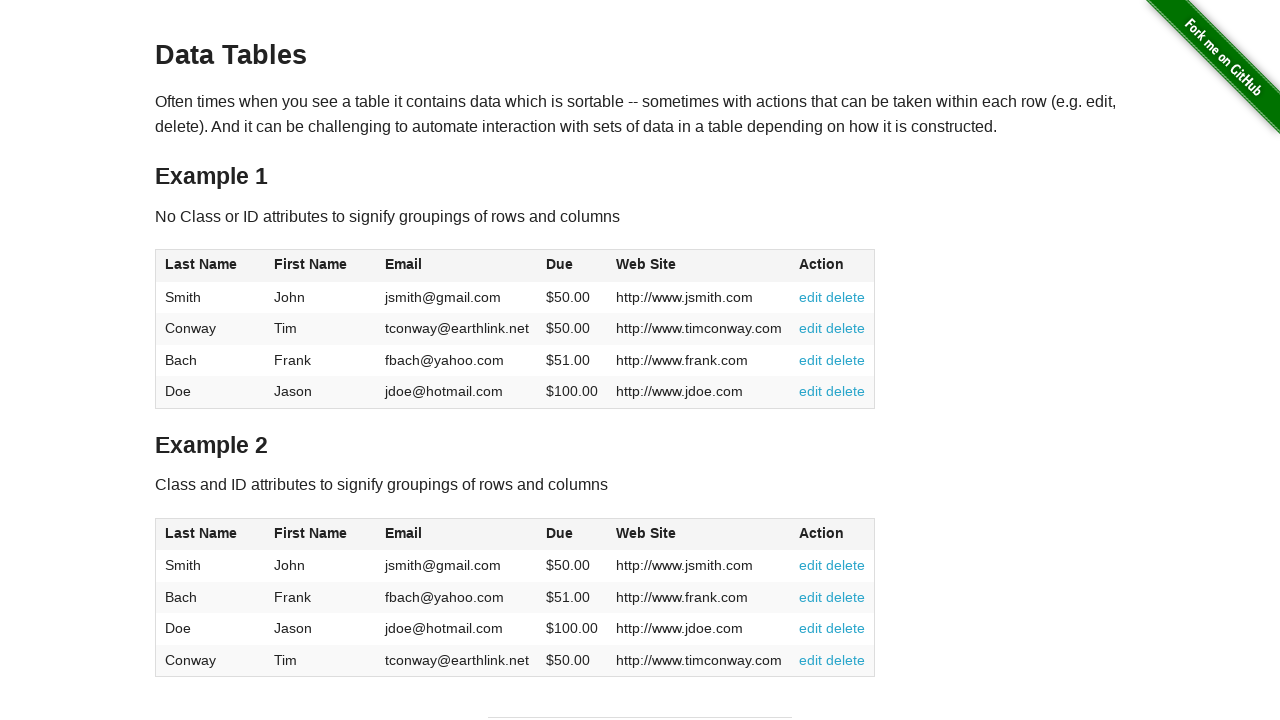